Tests W3Schools search functionality by searching for HTML Tutorial

Starting URL: https://www.w3schools.com/

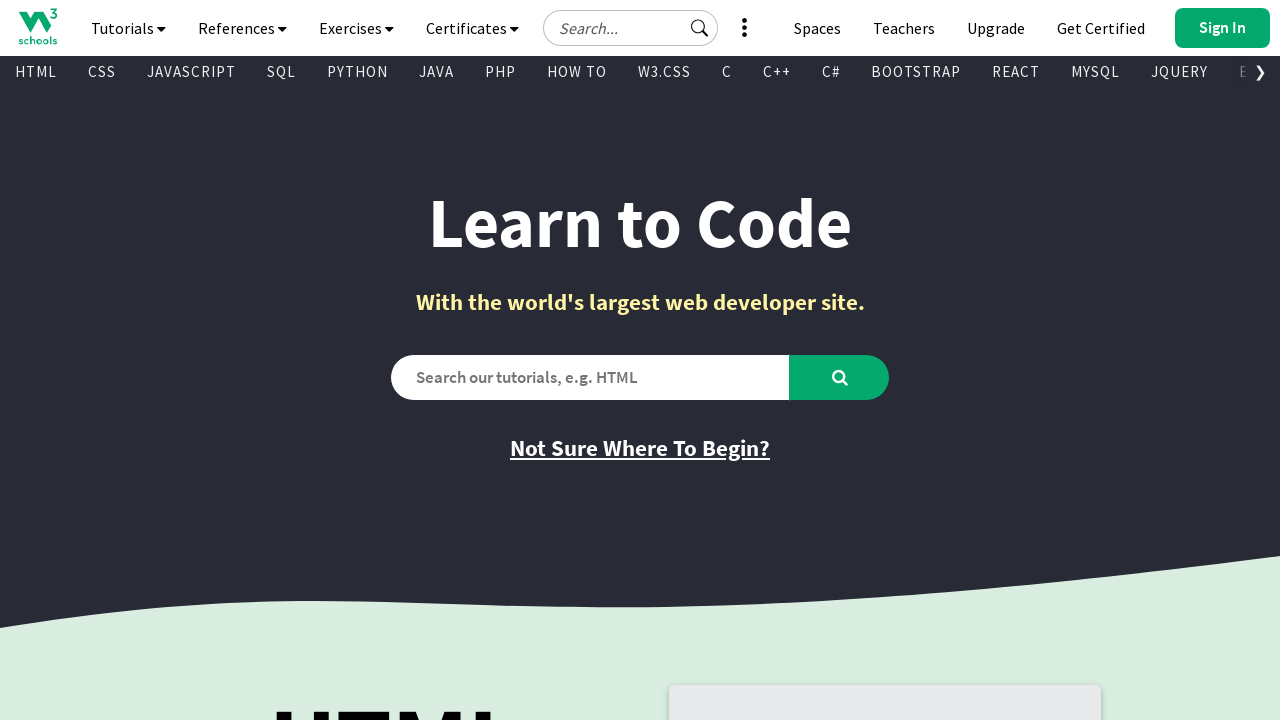

Verified initial page title is 'W3Schools Online Web Tutorials'
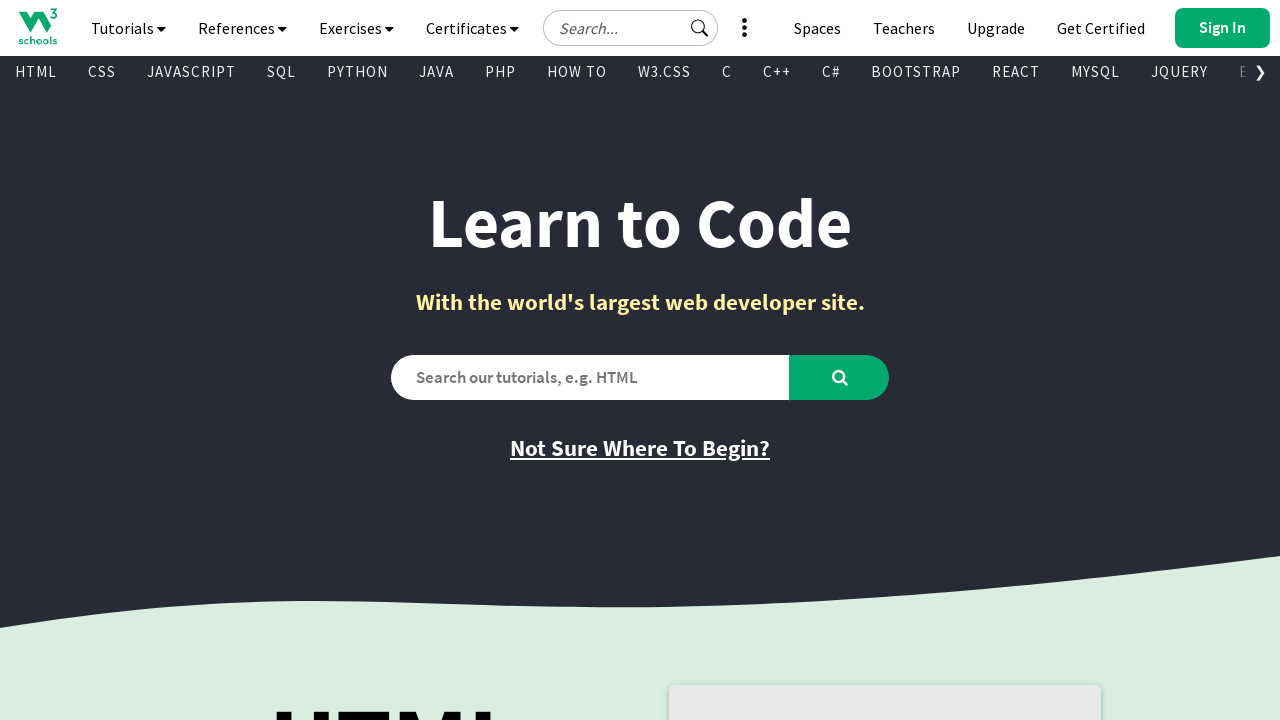

Filled search box with 'HTML Tutorial' on #search2
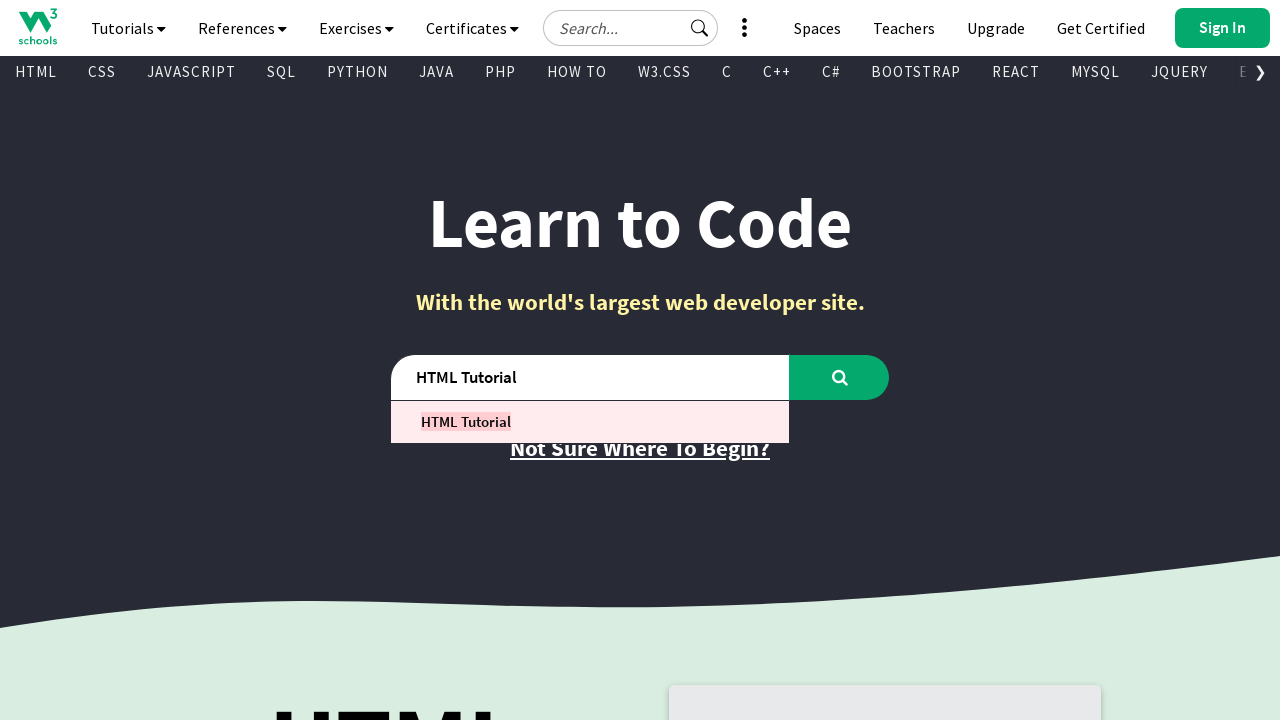

Clicked search button to search for HTML Tutorial at (840, 377) on #learntocode_searchbtn
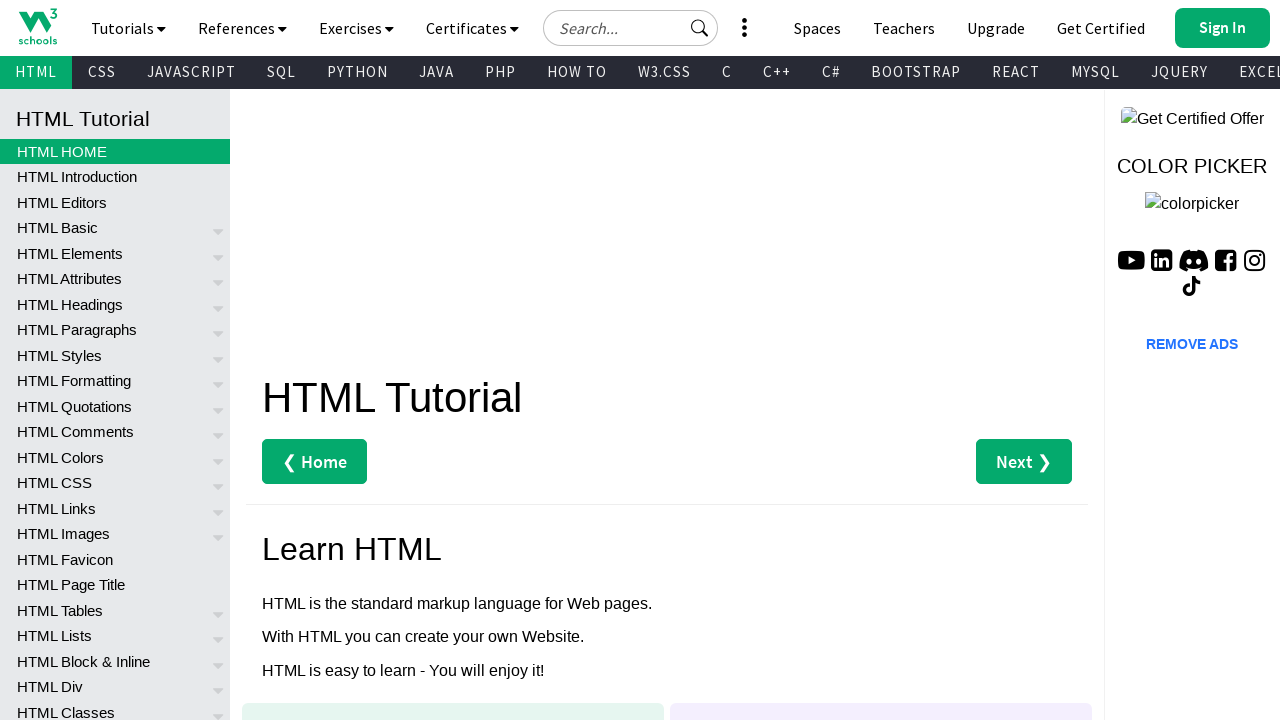

Waited for page to fully load
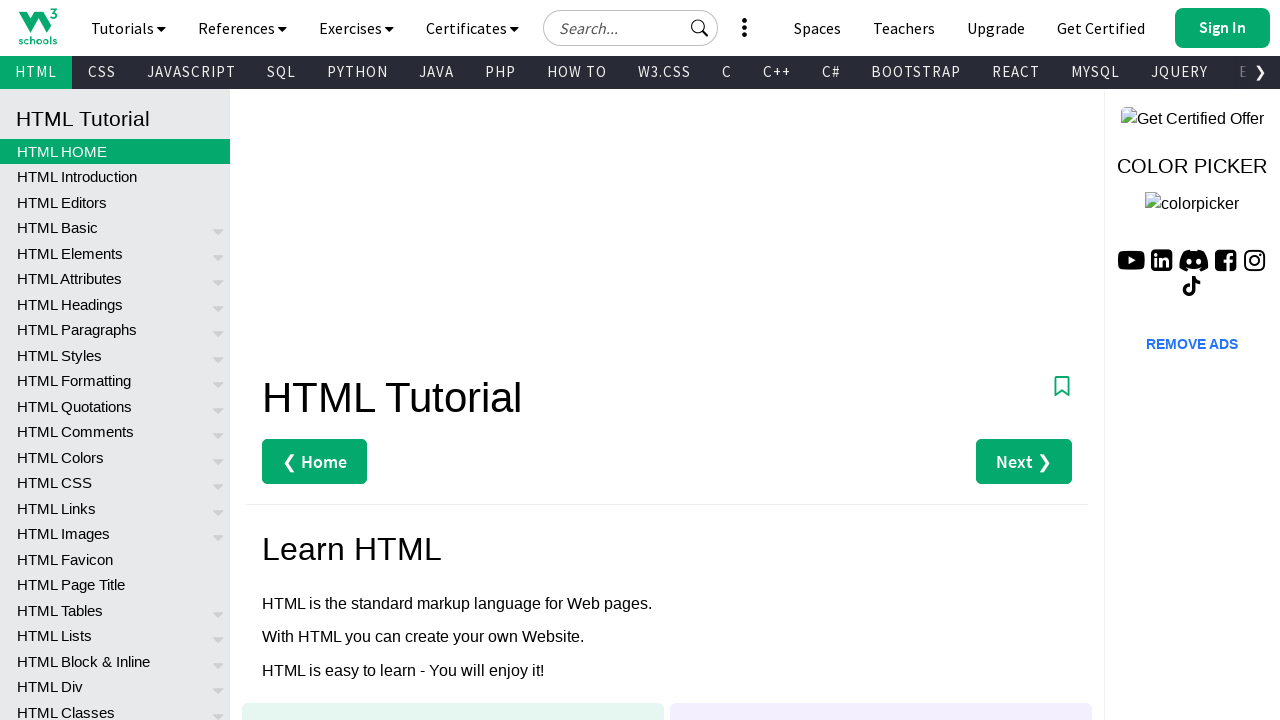

Verified page title is 'HTML Tutorial'
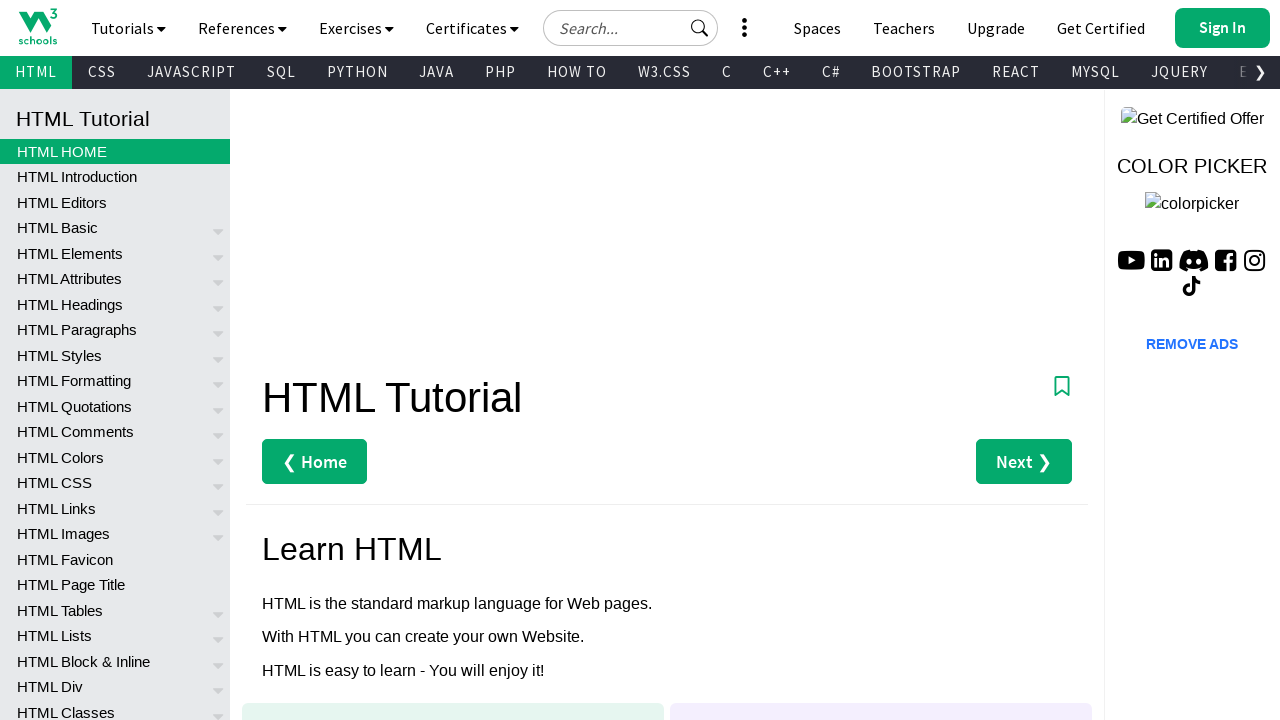

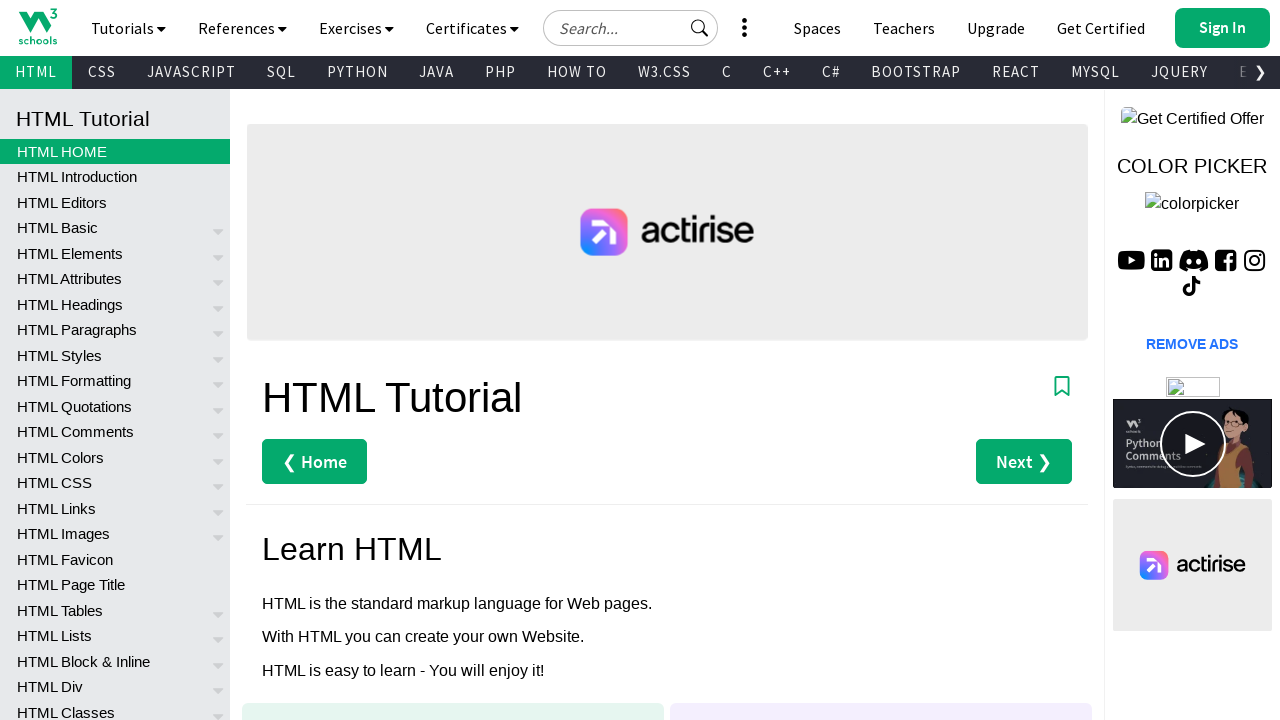